Tests selection state of radio buttons and checkboxes by clicking them and verifying their selected status

Starting URL: https://automationfc.github.io/basic-form/index.html

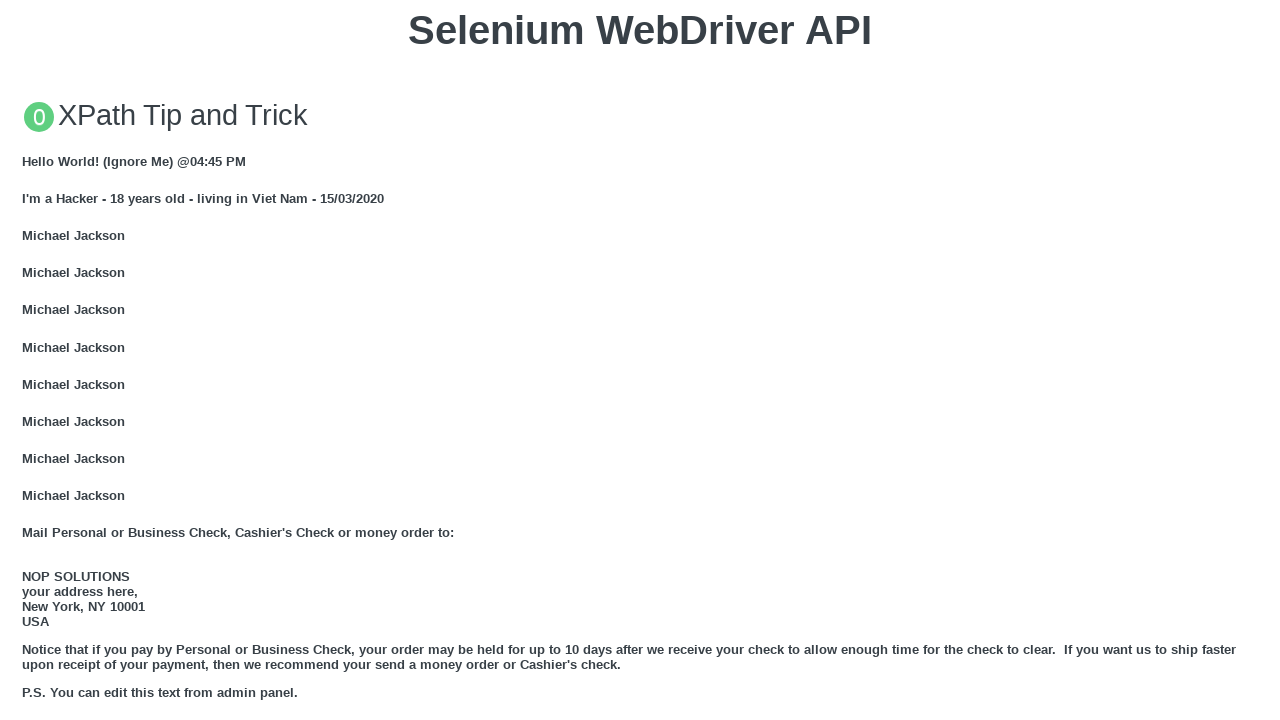

Clicked on Under 18 radio button at (28, 360) on input#under_18
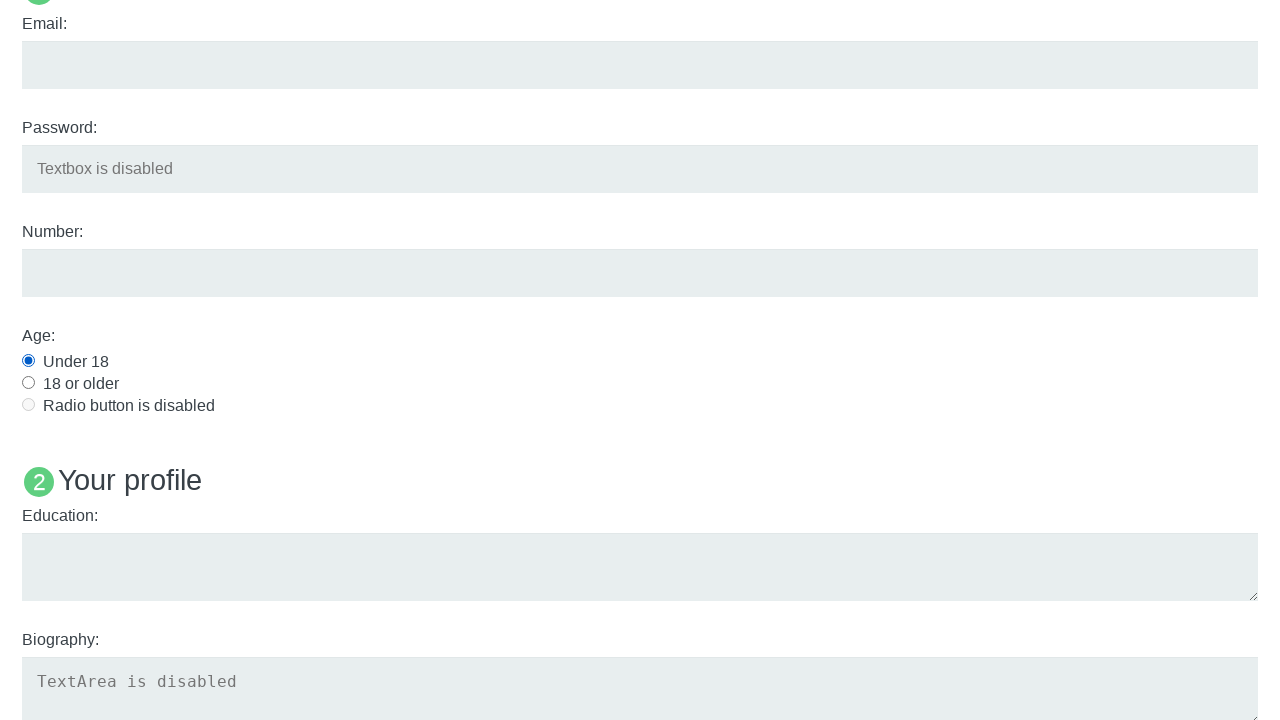

Clicked on Java checkbox at (28, 361) on input#java
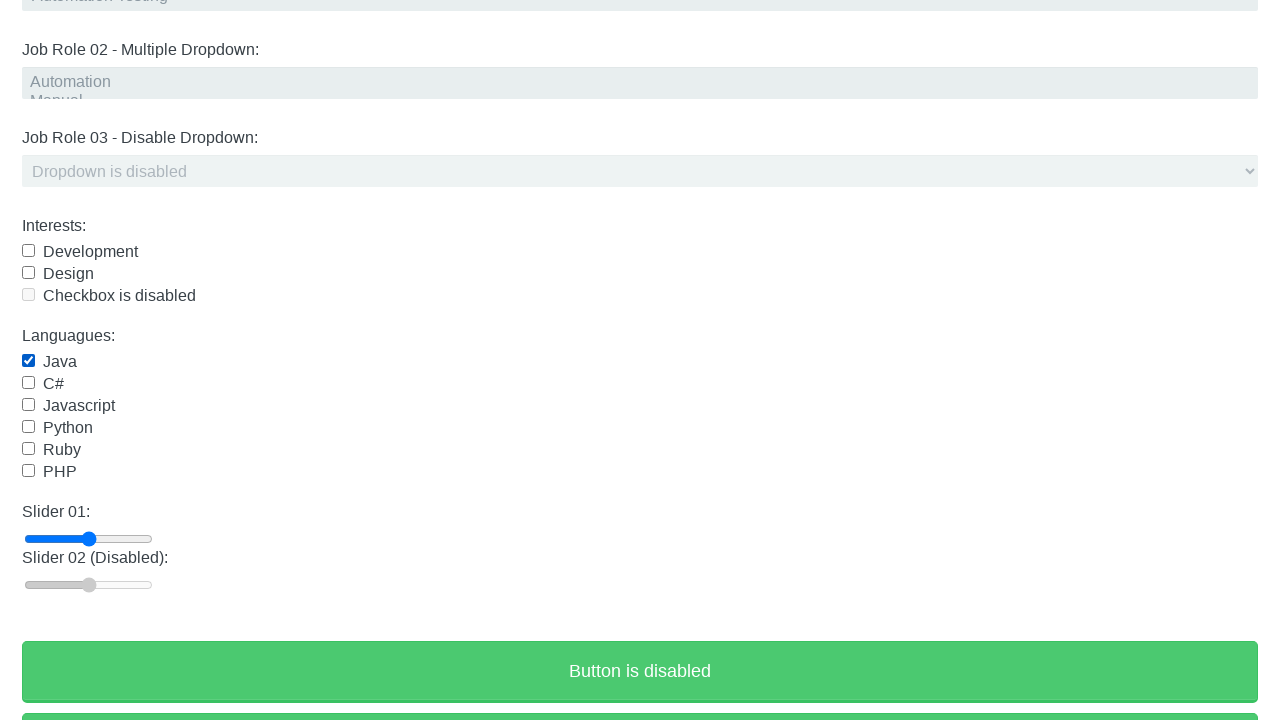

Verified Under 18 radio button is selected
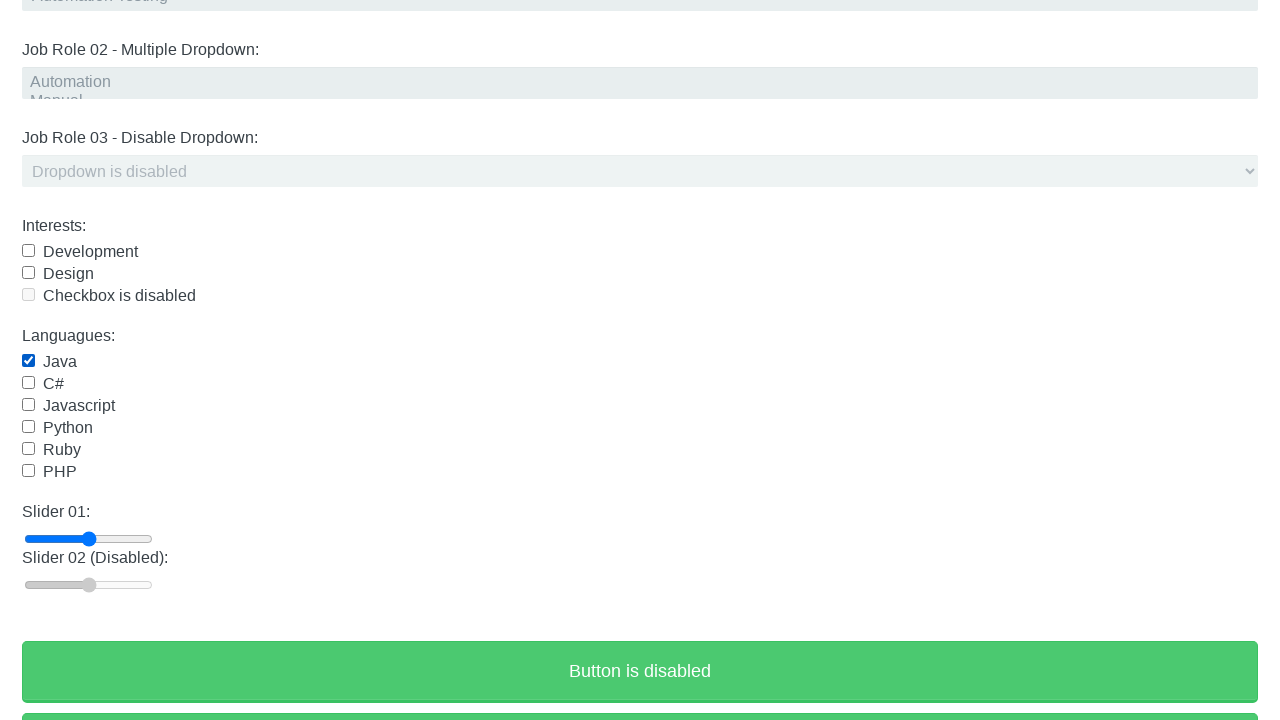

Verified Java checkbox is selected
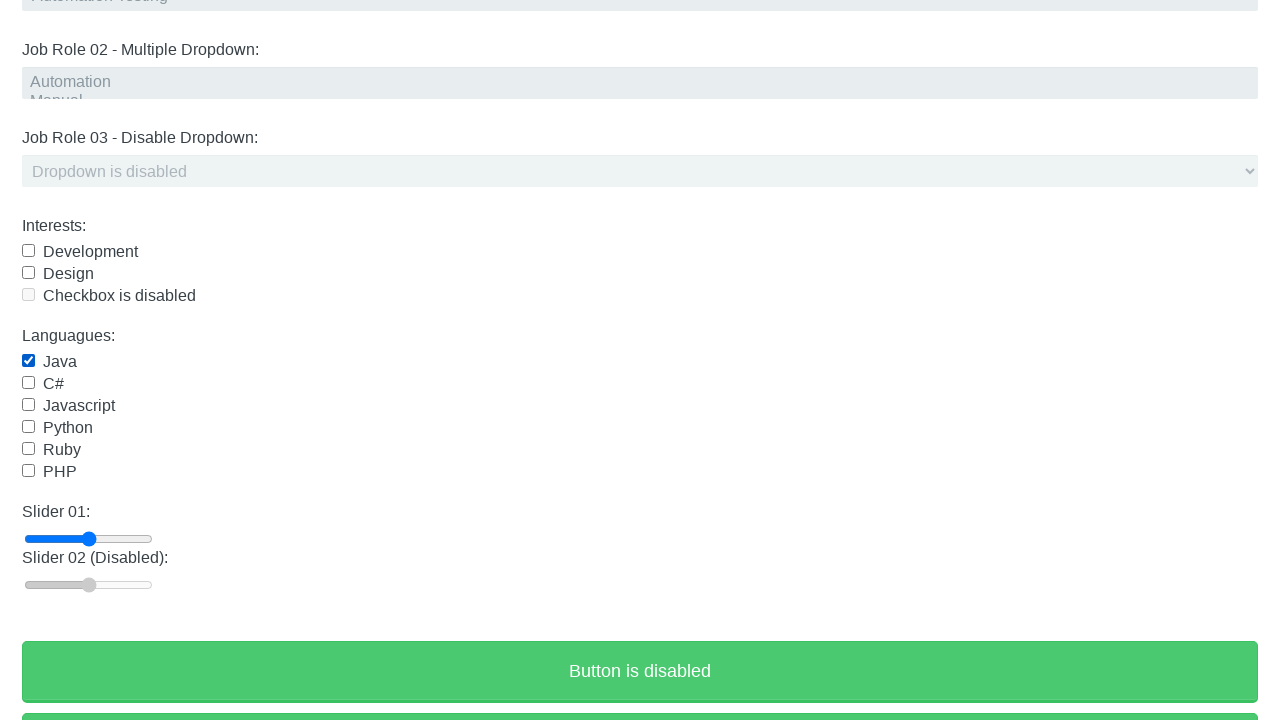

Clicked on Under 18 radio button again at (28, 360) on input#under_18
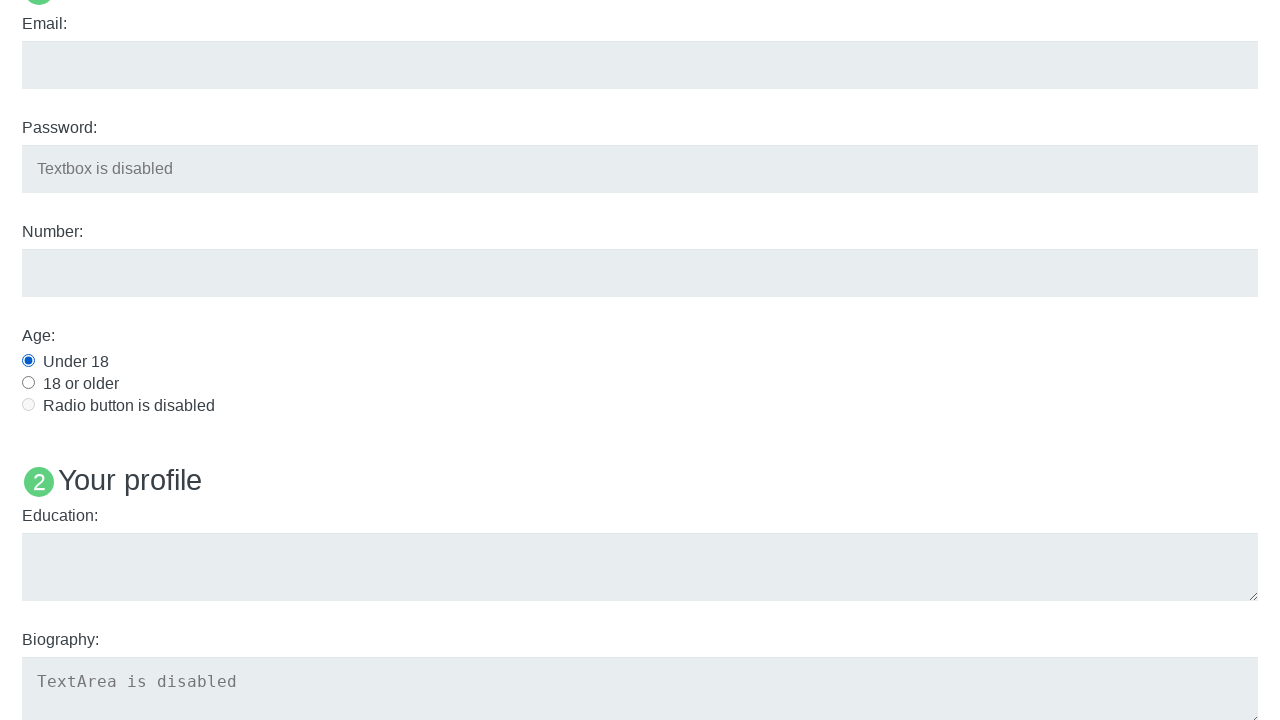

Clicked on Java checkbox again to deselect at (28, 361) on input#java
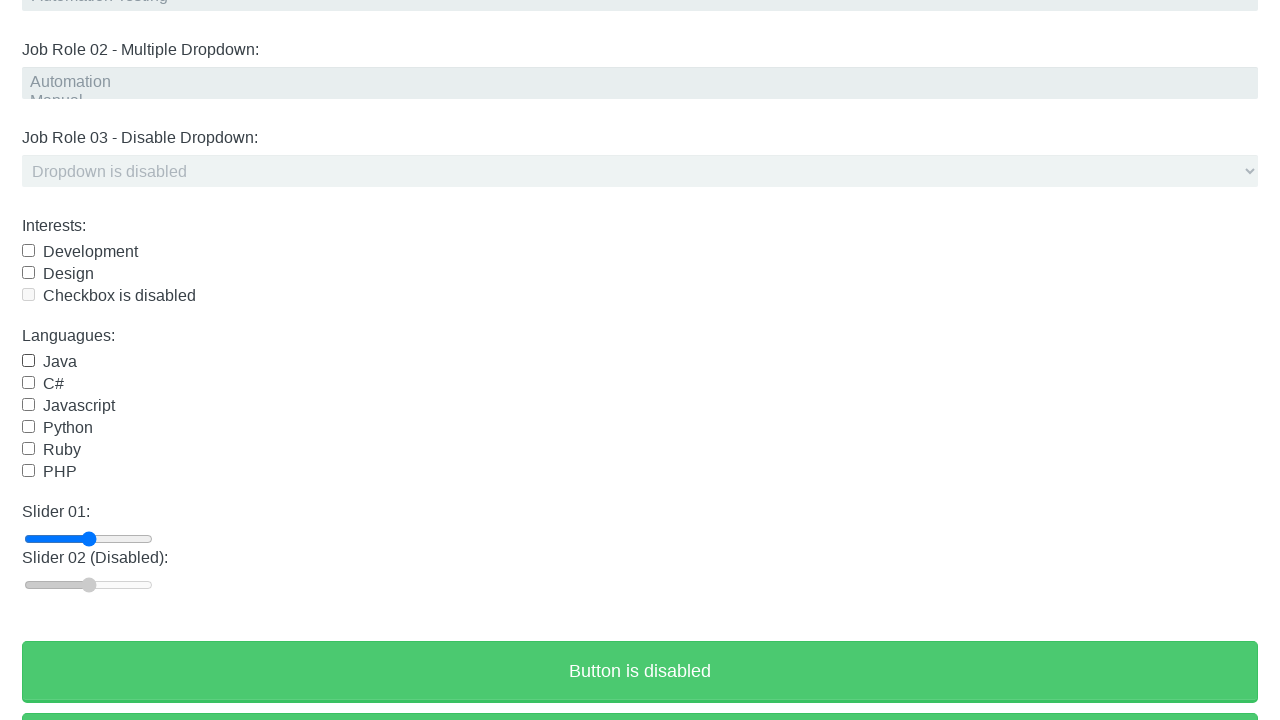

Verified Under 18 radio button is still selected after second click
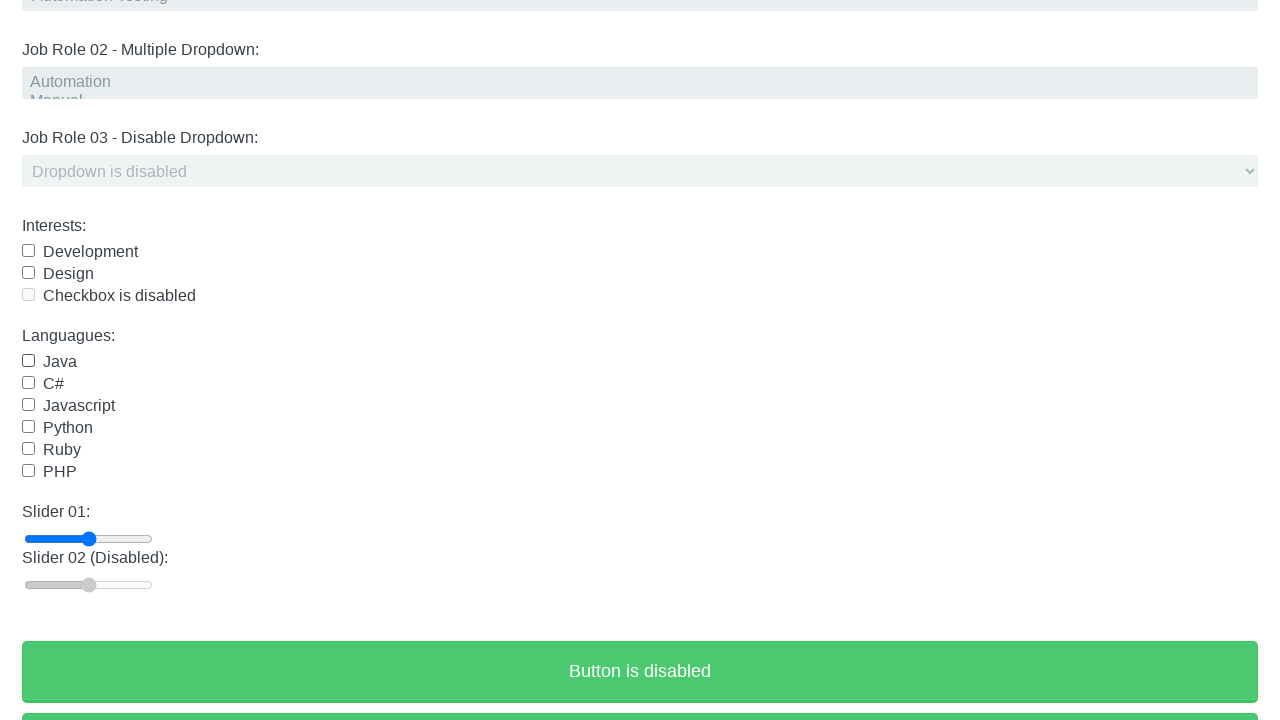

Verified Java checkbox is deselected after second click
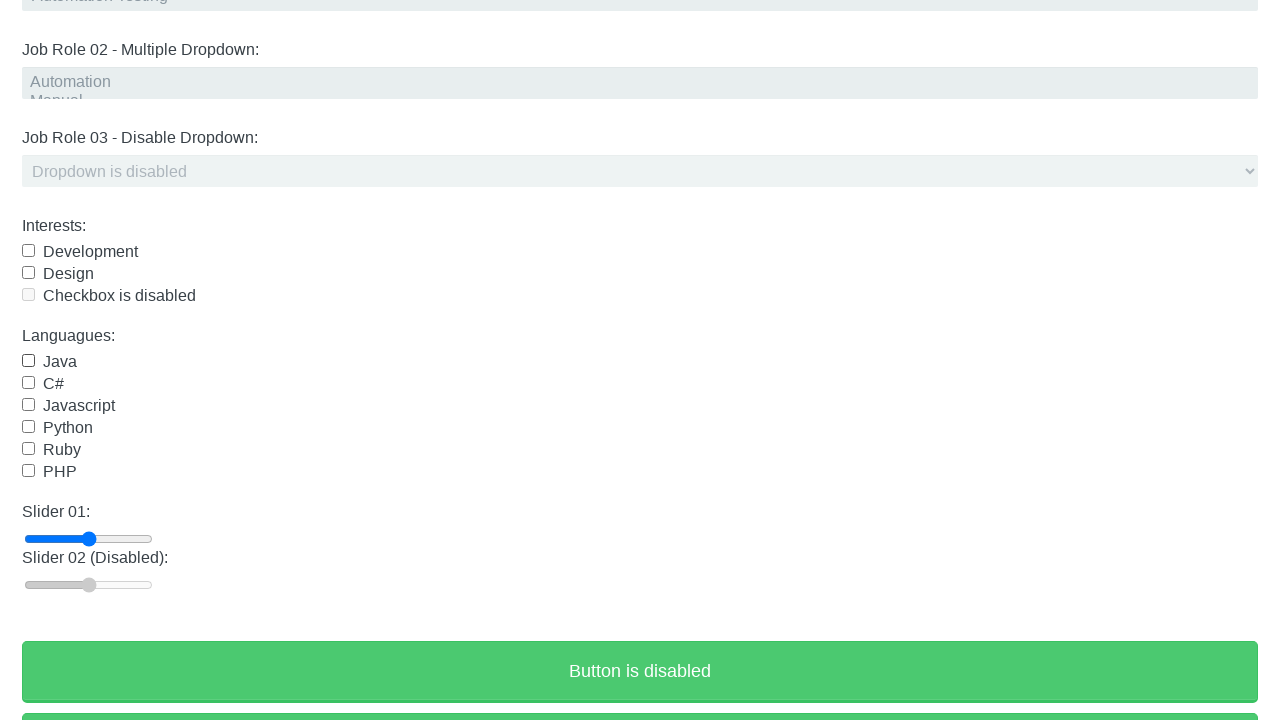

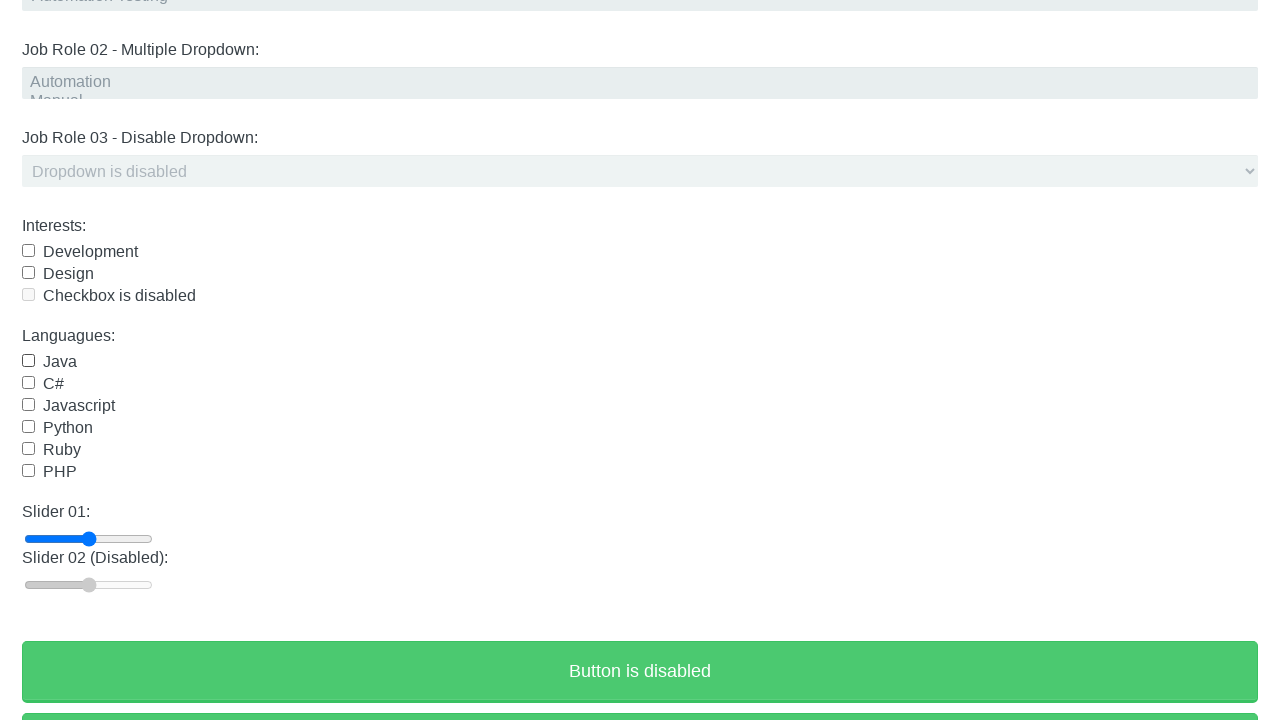